Tests jQuery UI draggable functionality by dragging an element to a new position within an iframe

Starting URL: https://jqueryui.com/draggable/

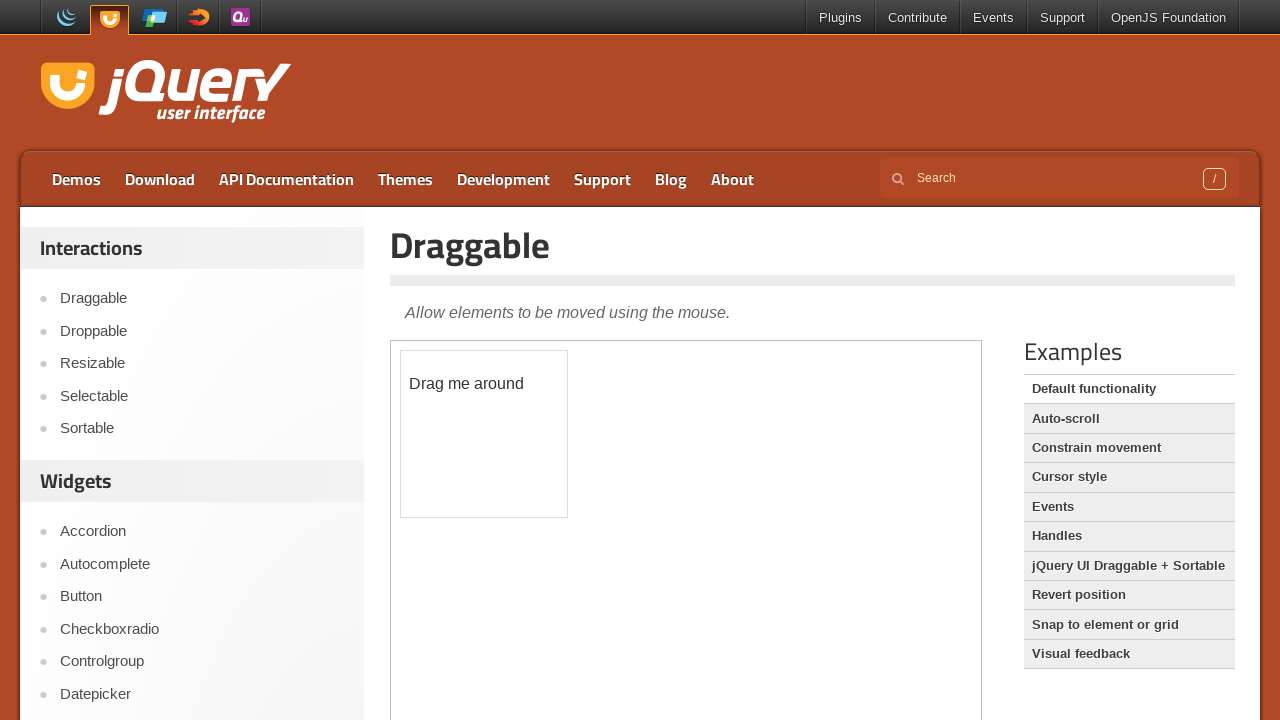

Located the iframe containing the draggable demo
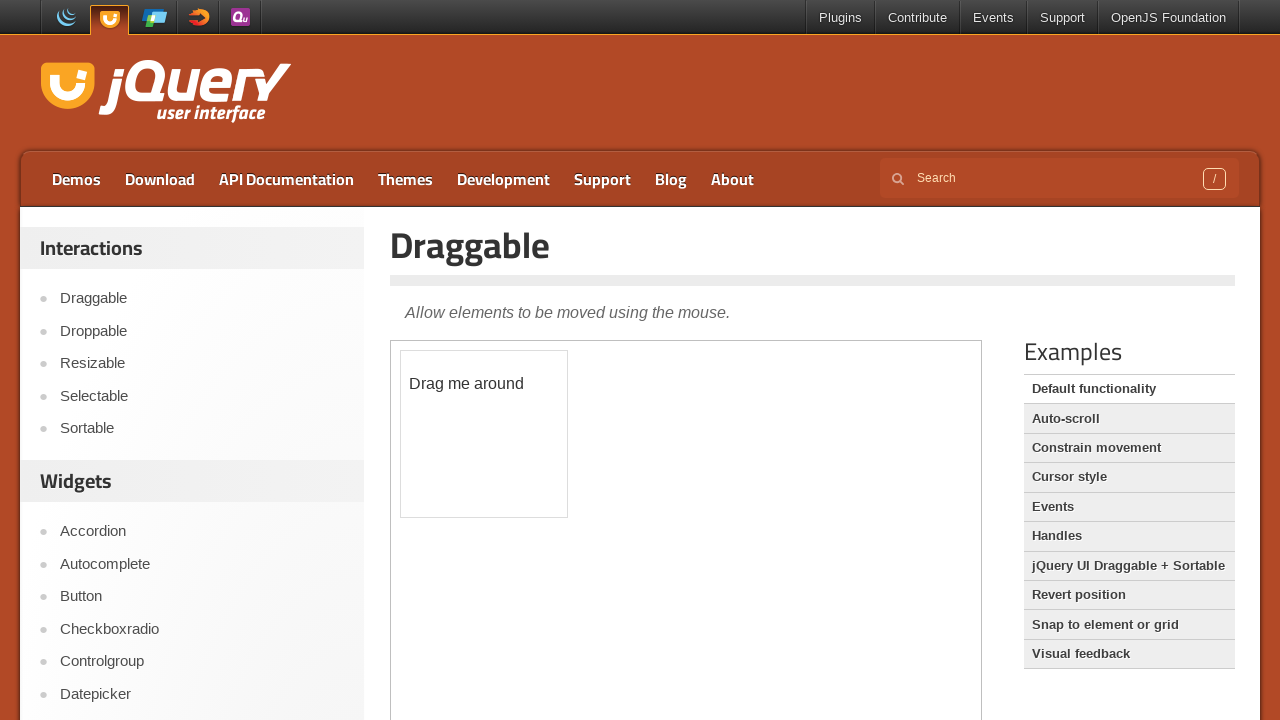

Located the draggable element within the iframe
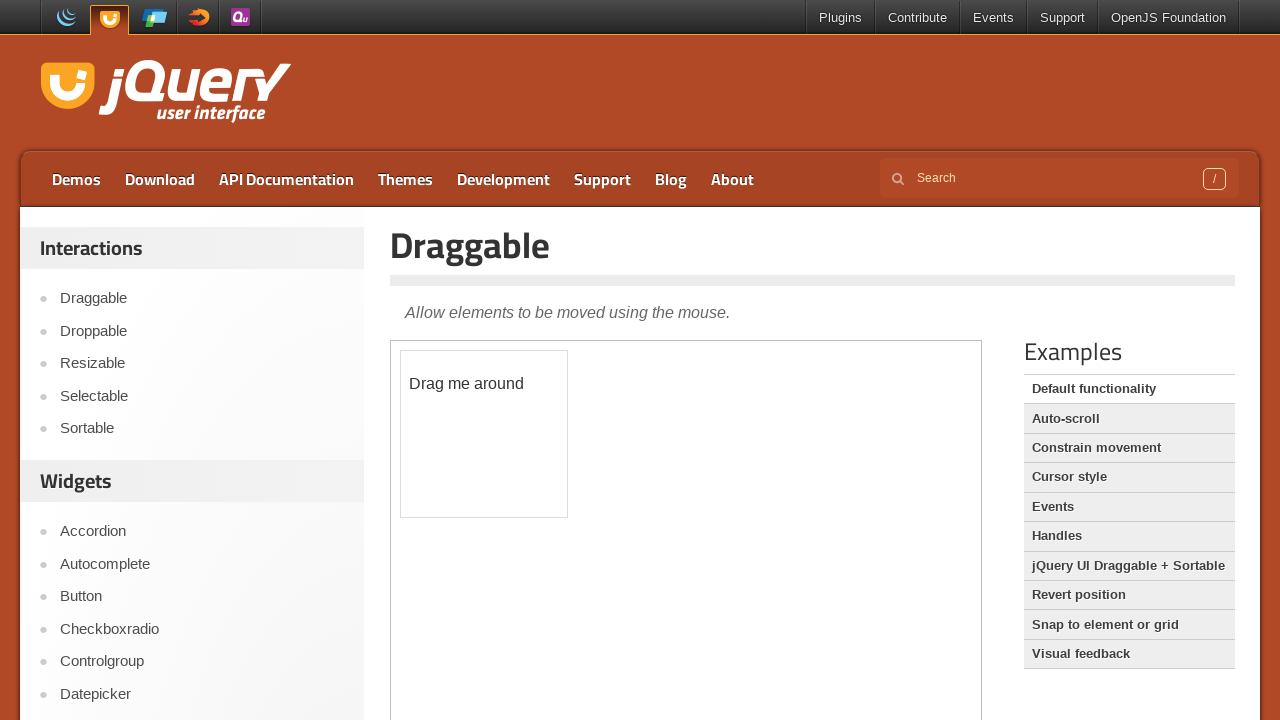

Retrieved bounding box coordinates of the draggable element
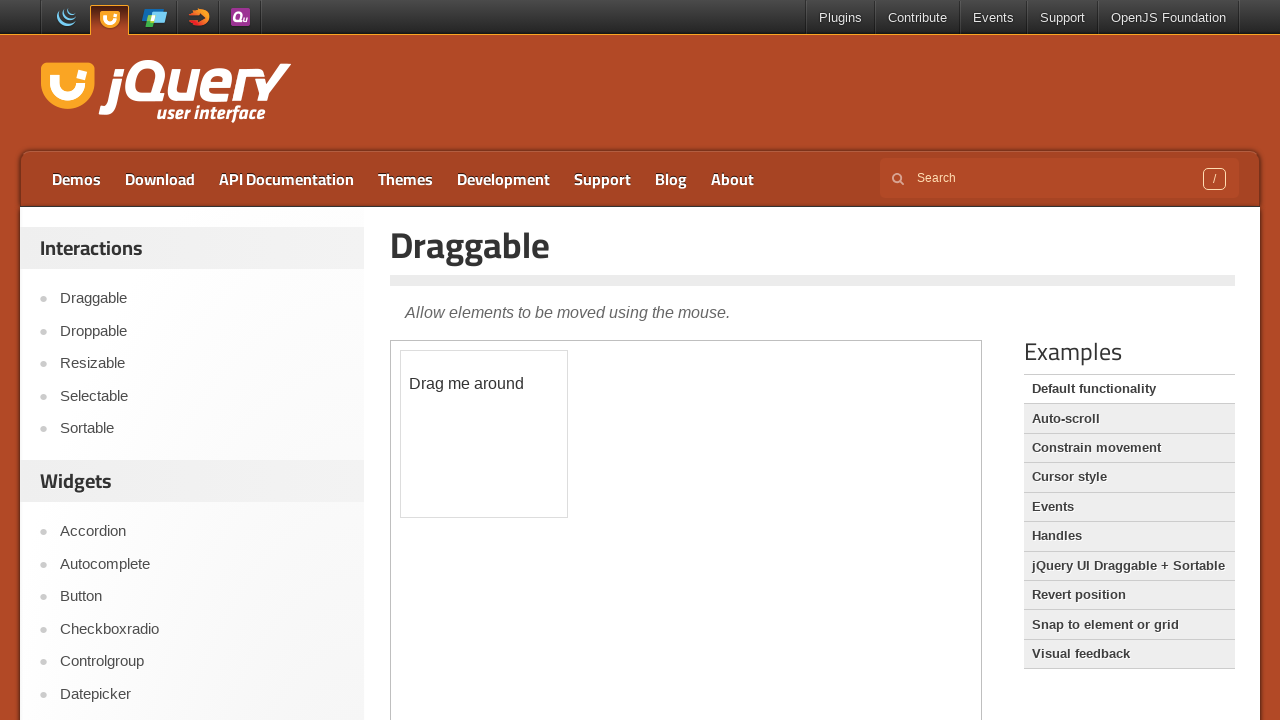

Moved mouse to the center of the draggable element at (484, 434)
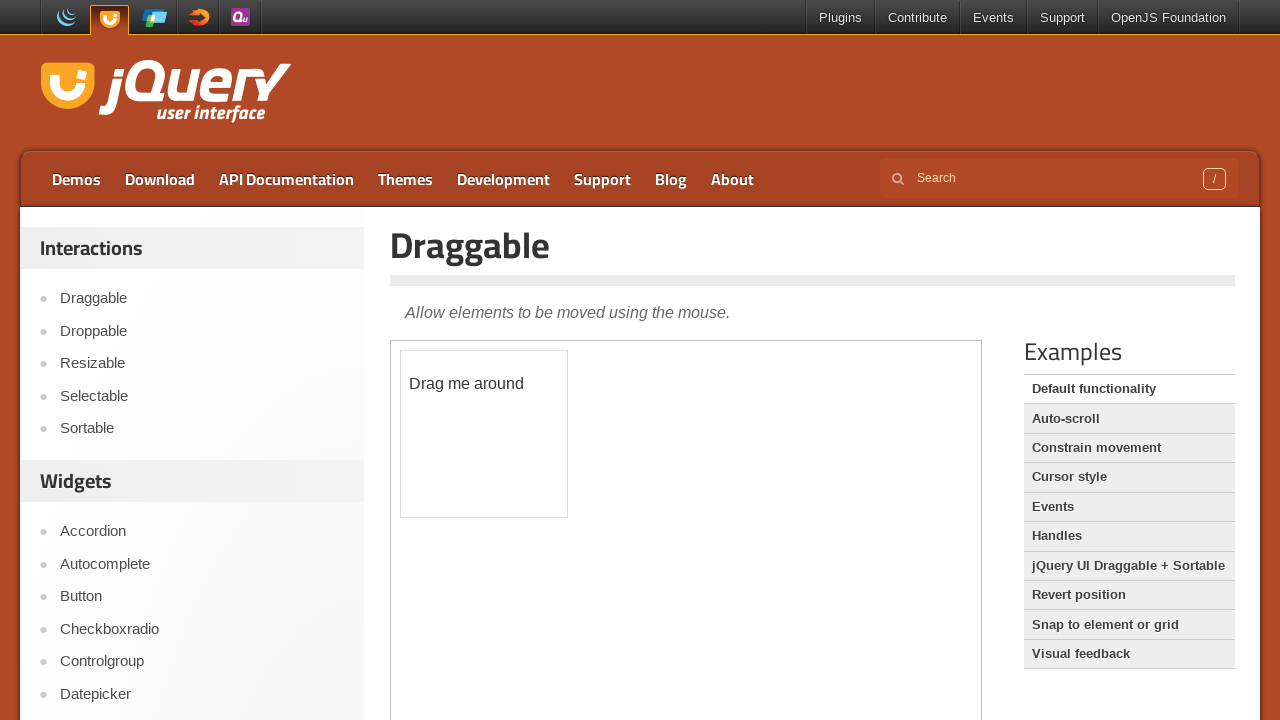

Pressed mouse button down to start dragging at (484, 434)
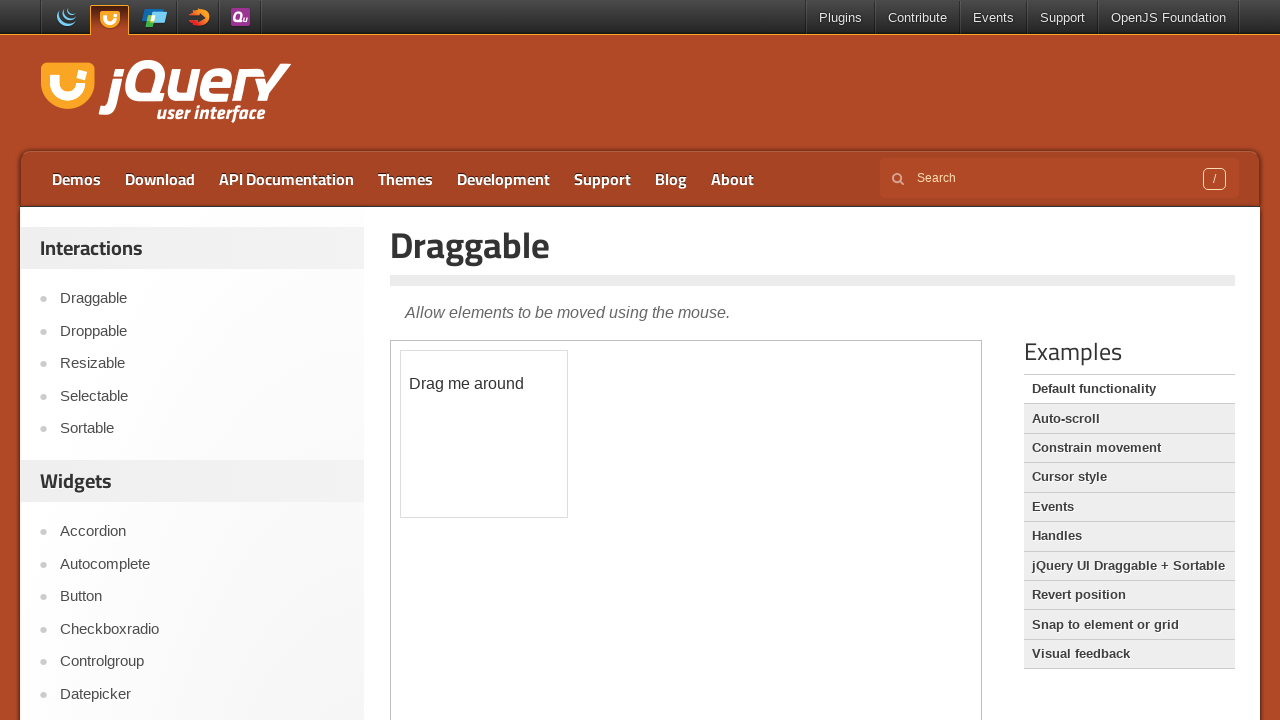

Dragged element 300px right and 75px down at (784, 509)
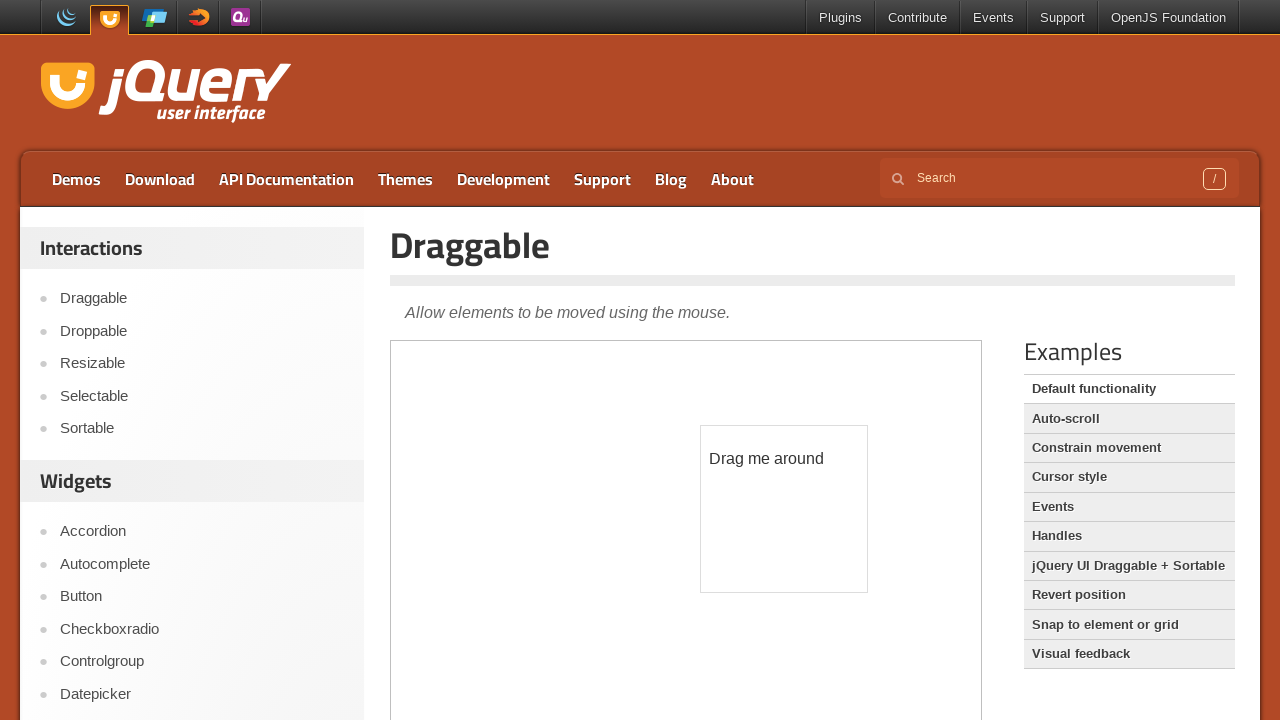

Released mouse button to complete the drag operation at (784, 509)
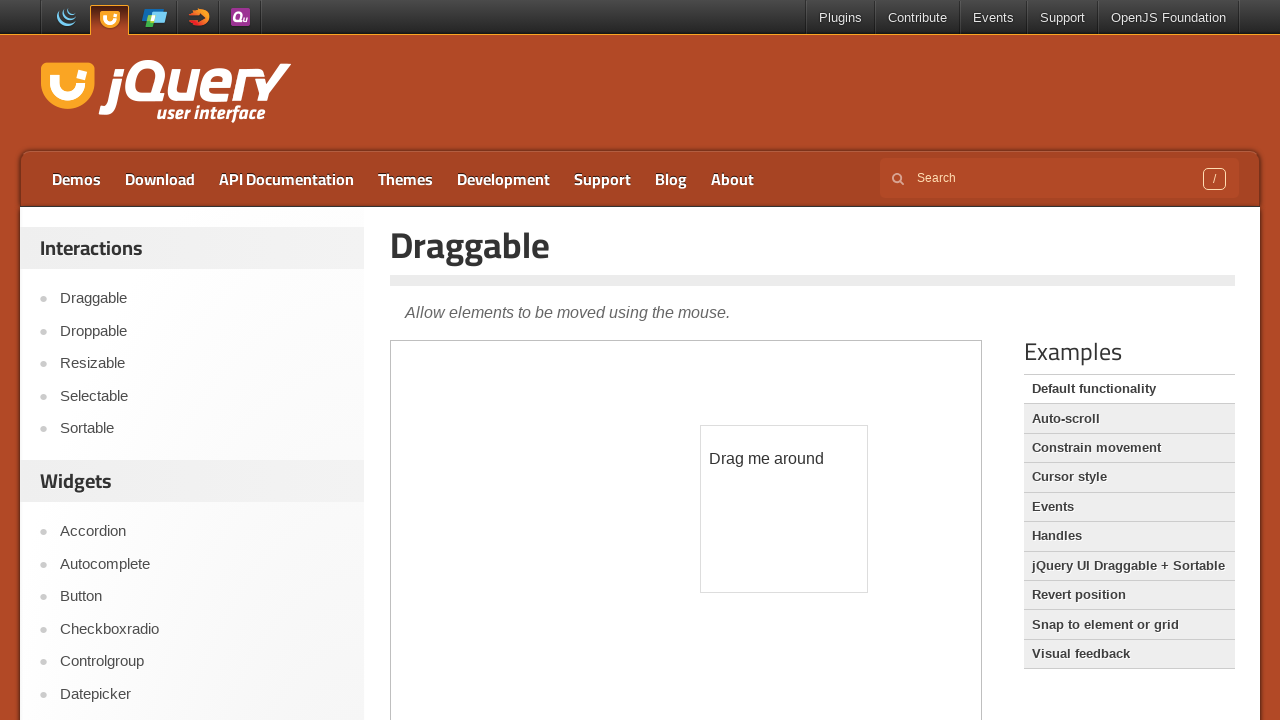

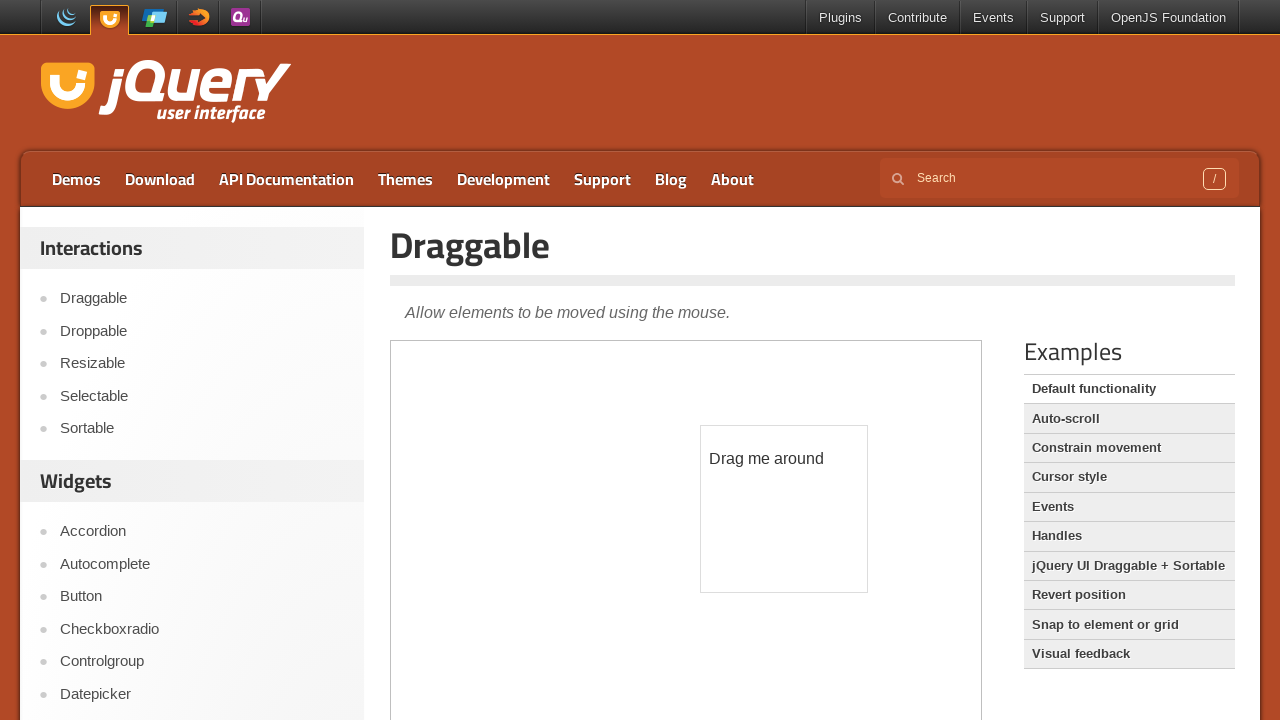